Tests drag and drop functionality by dragging an element and dropping it onto a target element within an iframe

Starting URL: https://jqueryui.com/droppable

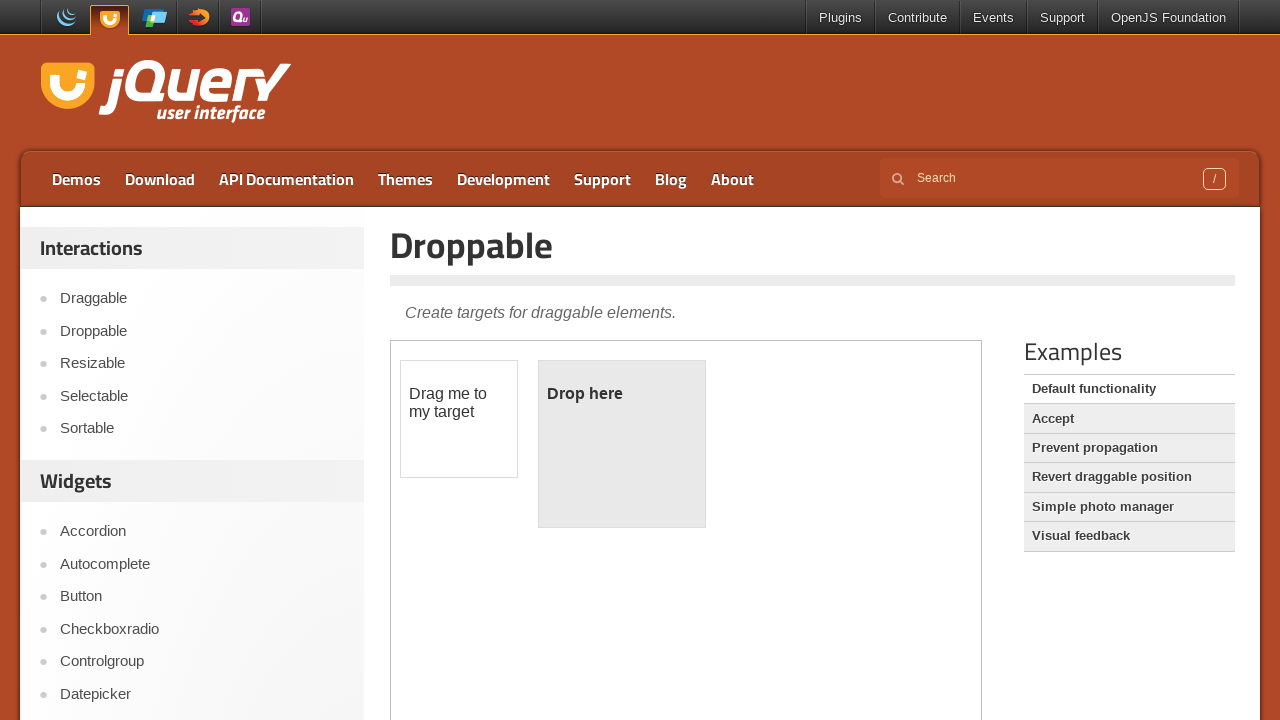

Located iframe containing drag and drop demo
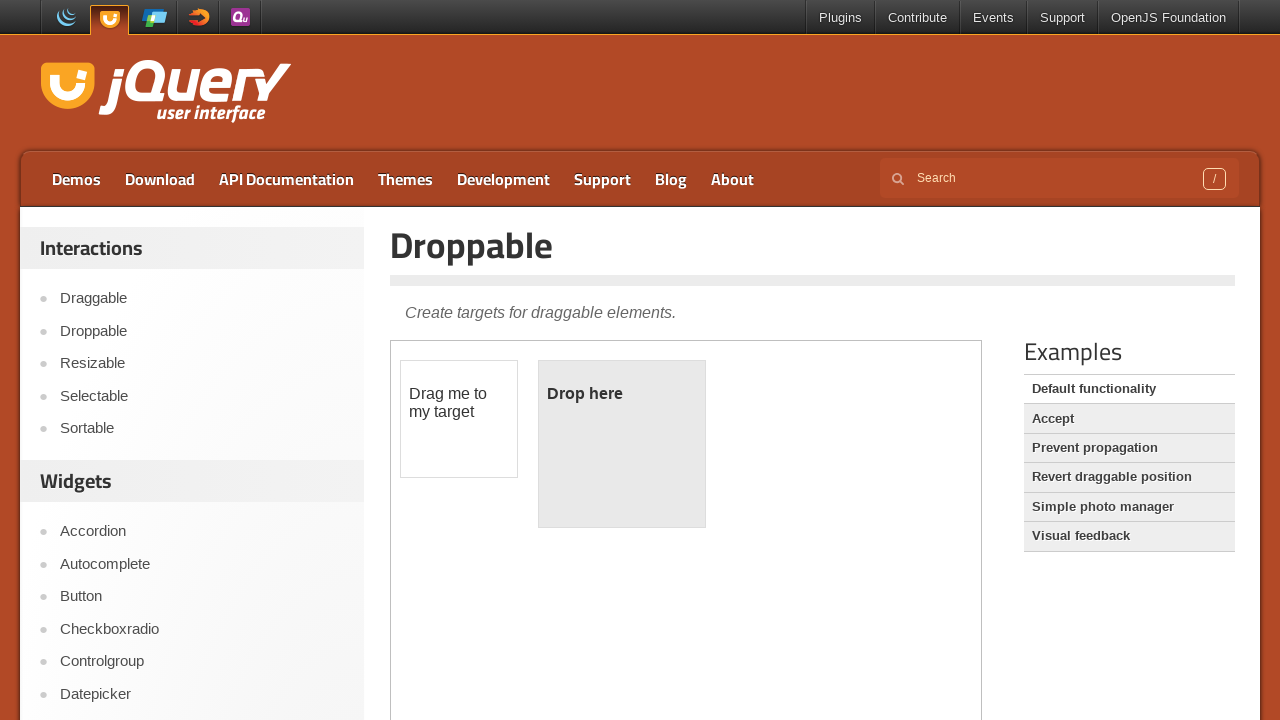

Located draggable element
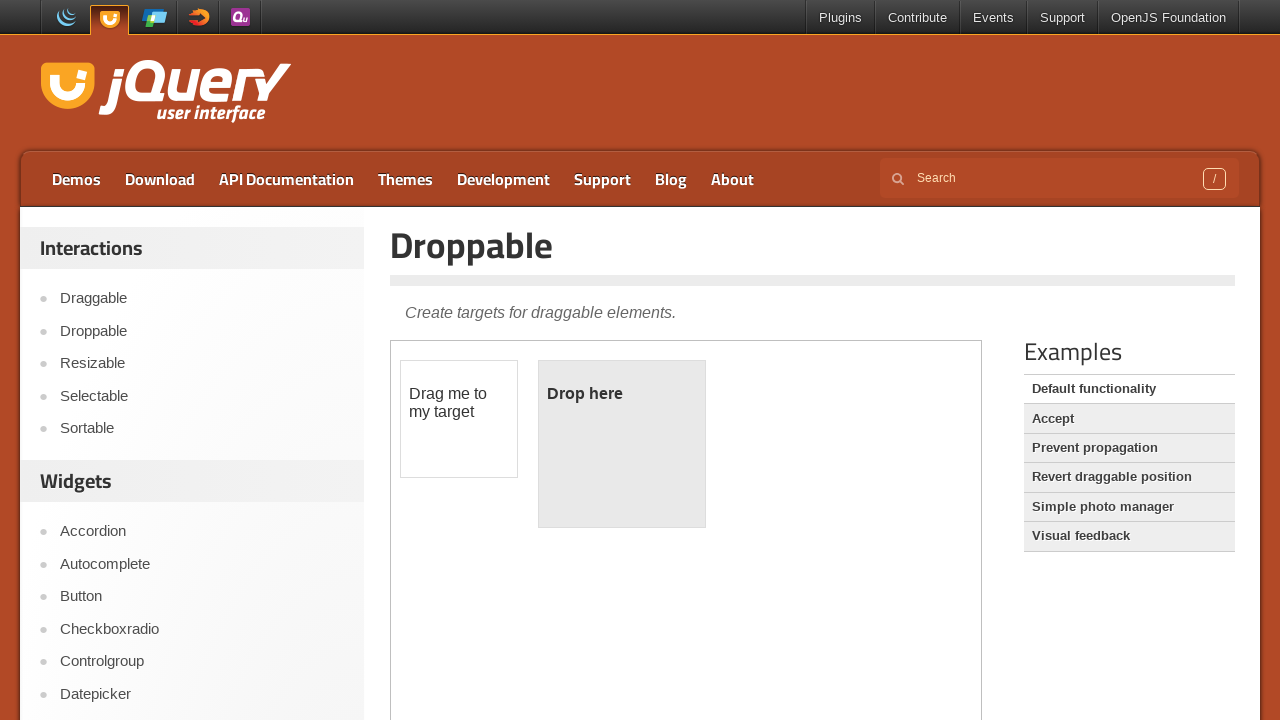

Located droppable target element
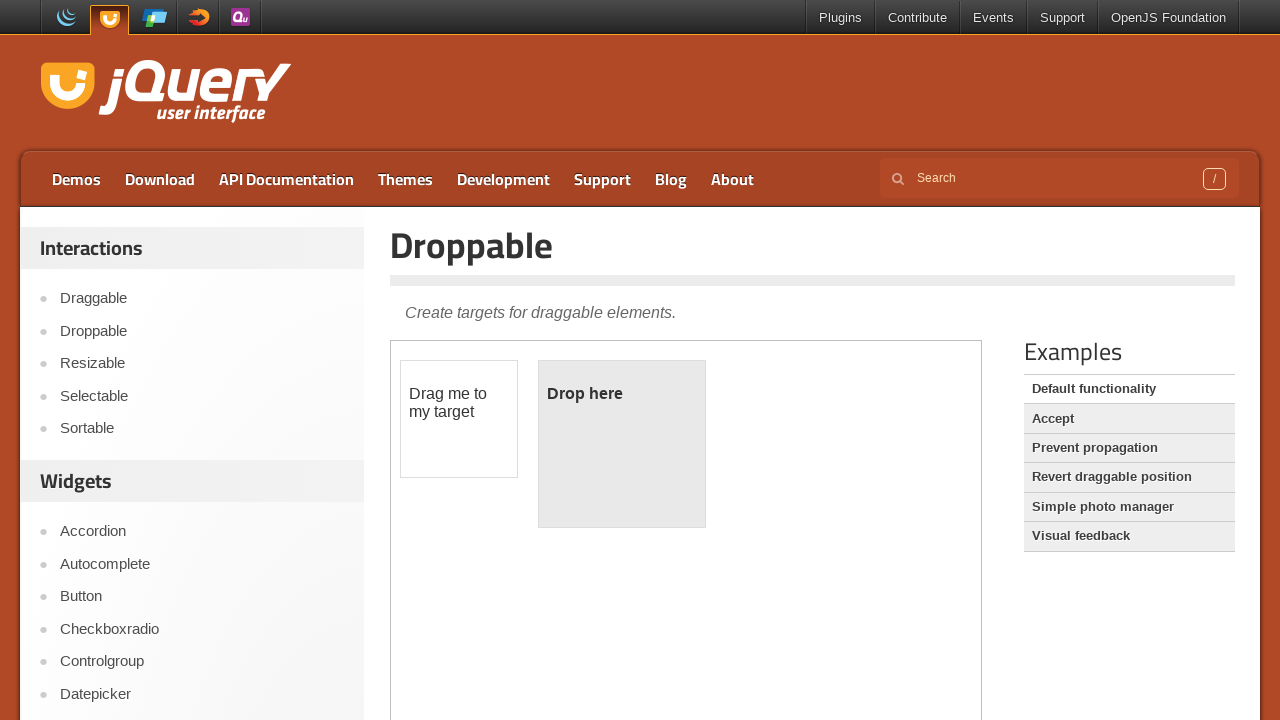

Dragged element and dropped it onto target element at (622, 444)
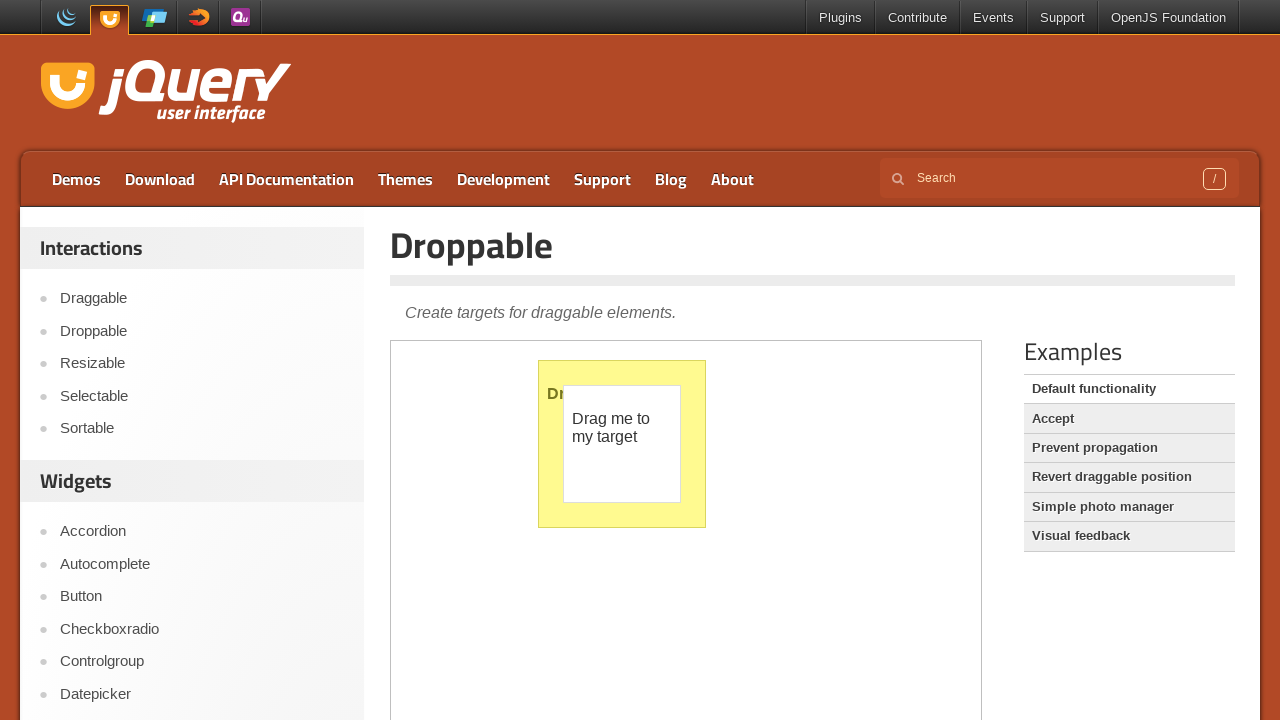

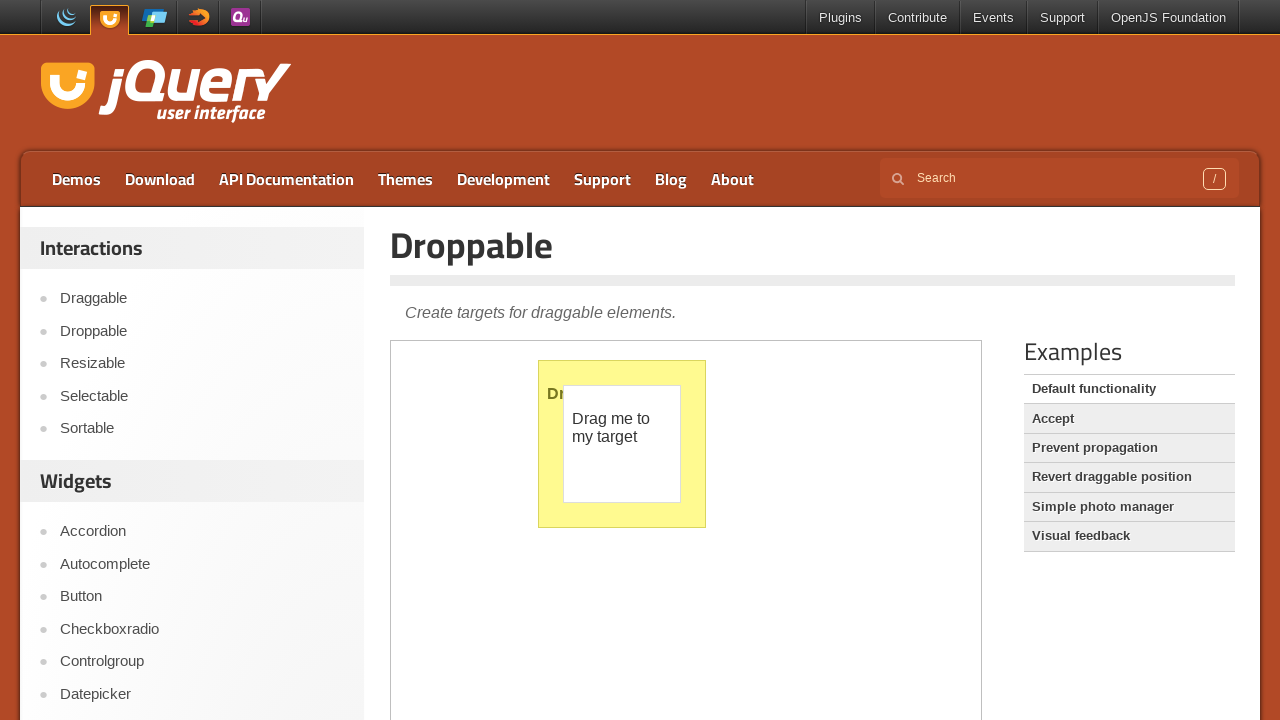